Tests web tables functionality by clicking the Add button, filling out a registration form with user details, and submitting

Starting URL: https://demoqa.com/webtables

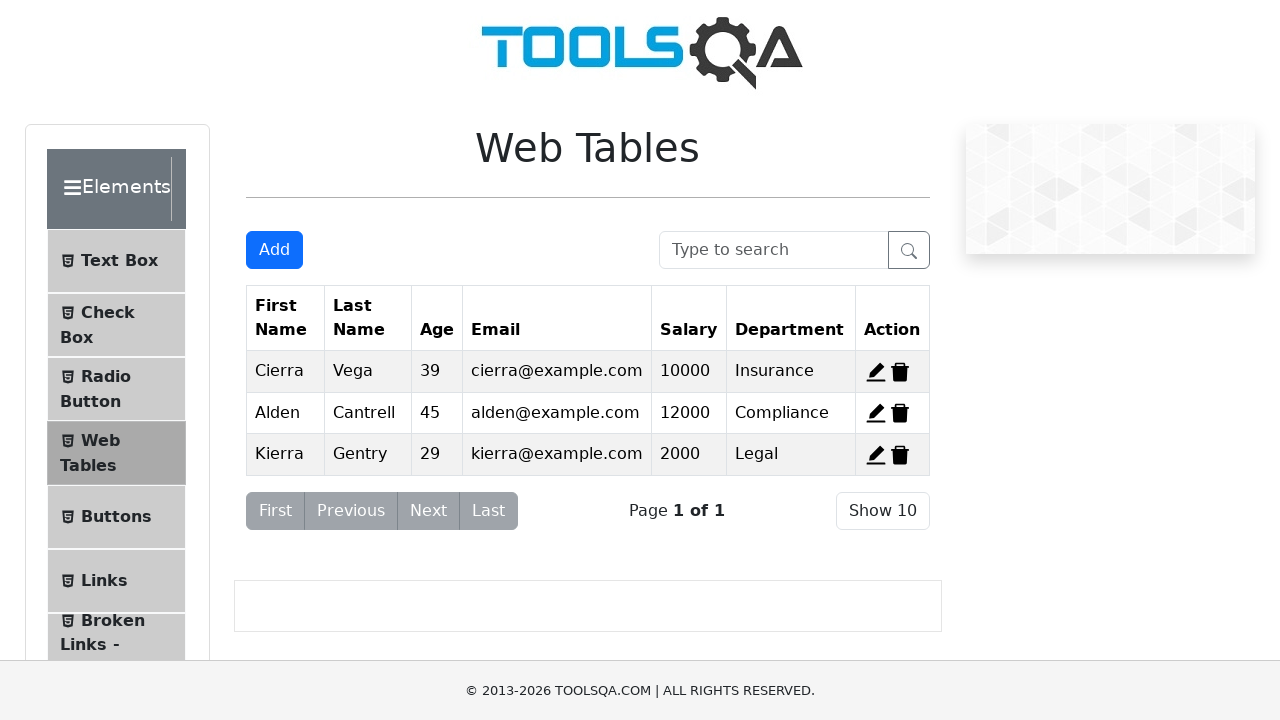

Scrolled Add button into view
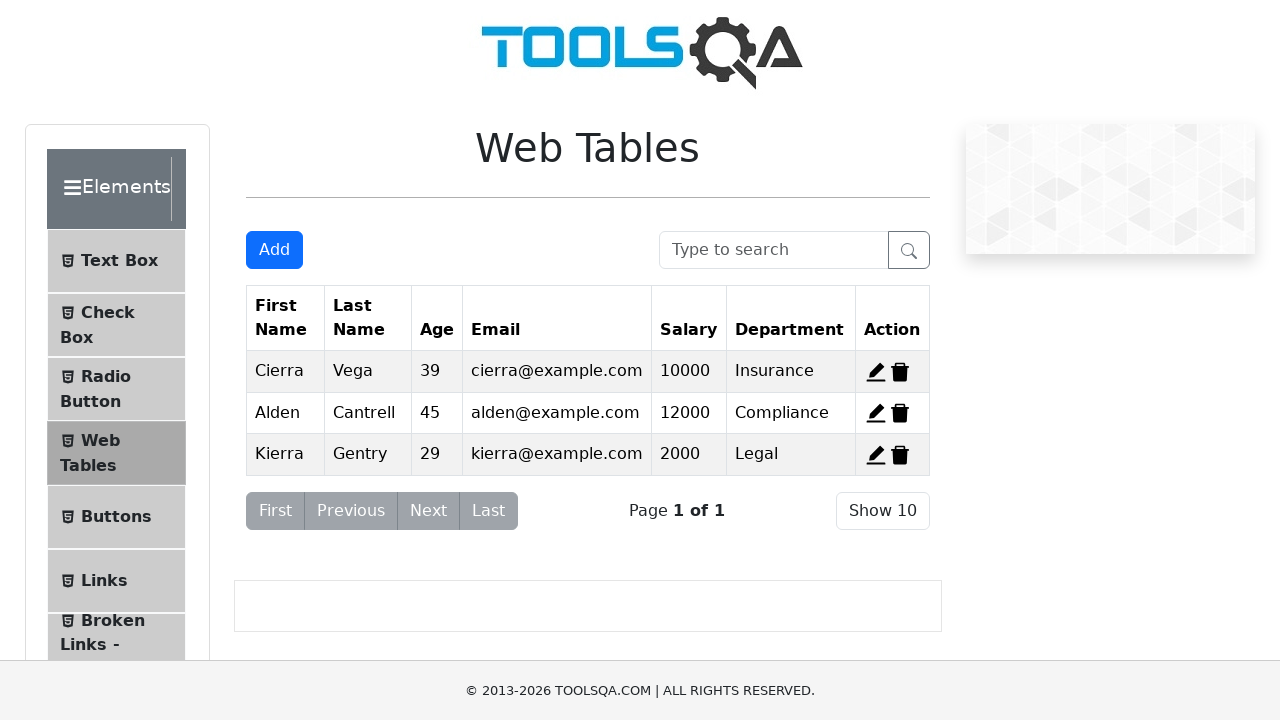

Clicked Add button to open registration form at (274, 250) on #addNewRecordButton
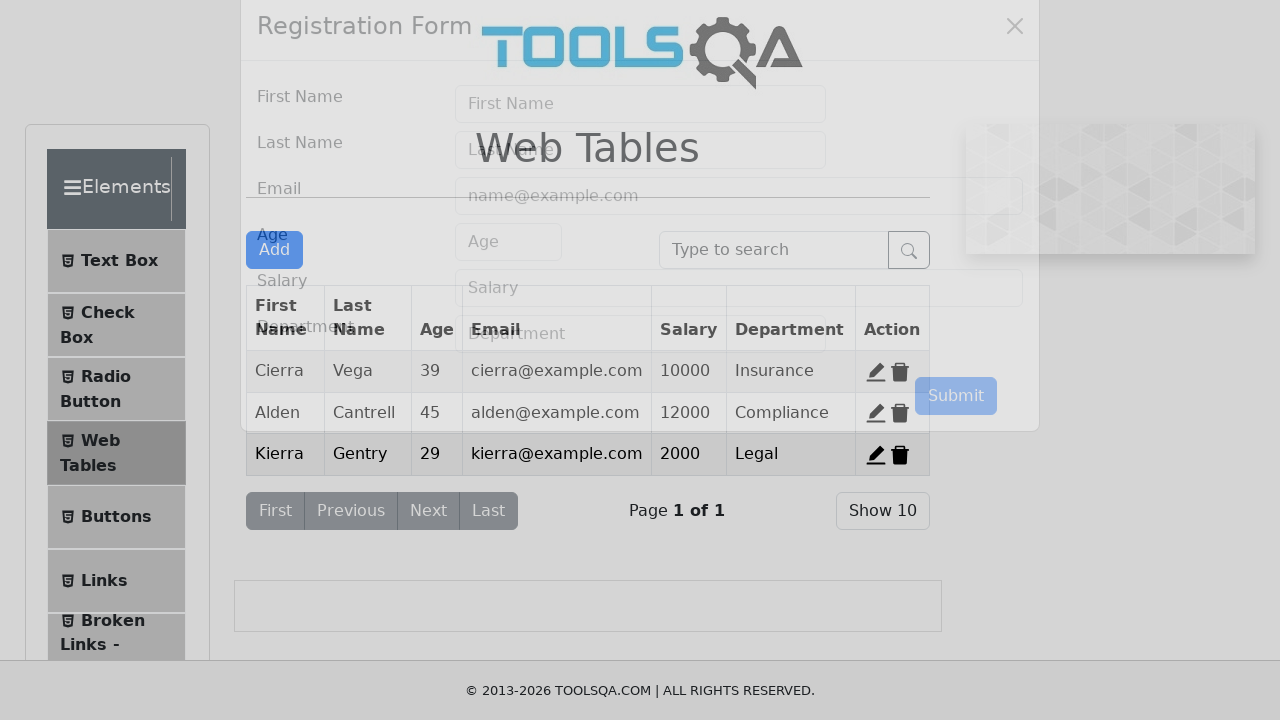

Filled first name field with 'Random' on #firstName
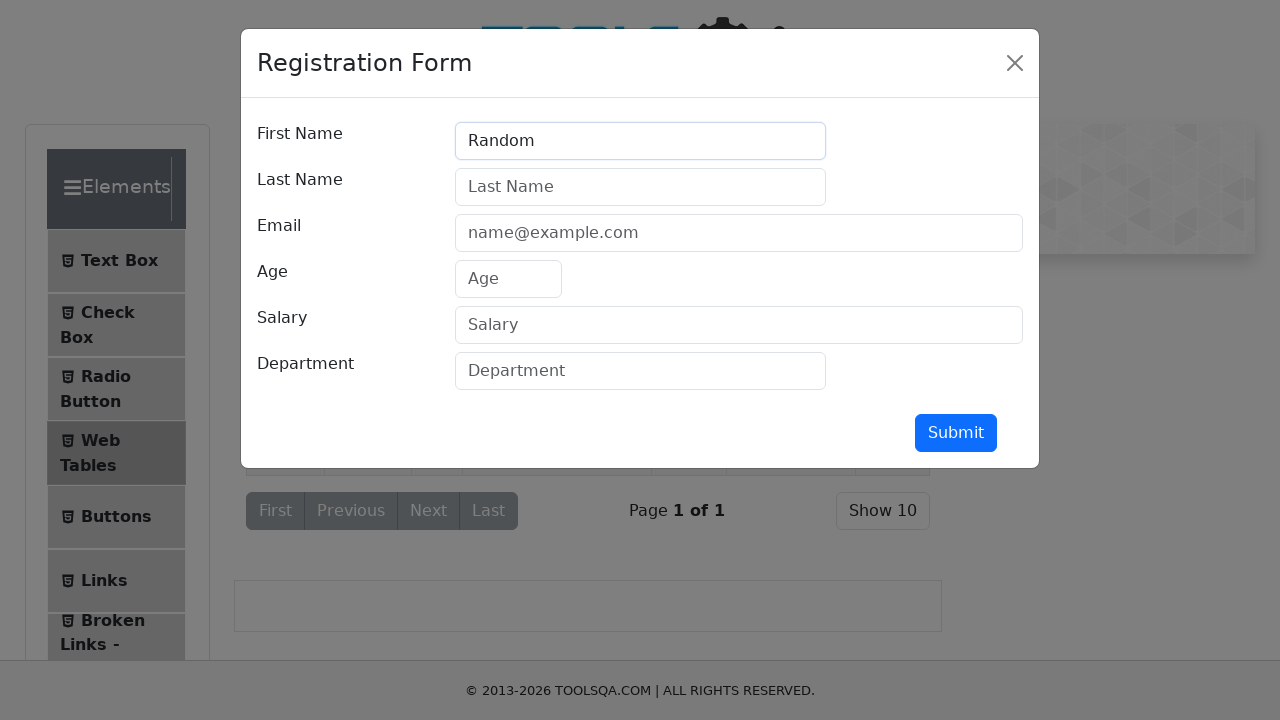

Filled last name field with 'Name' on #lastName
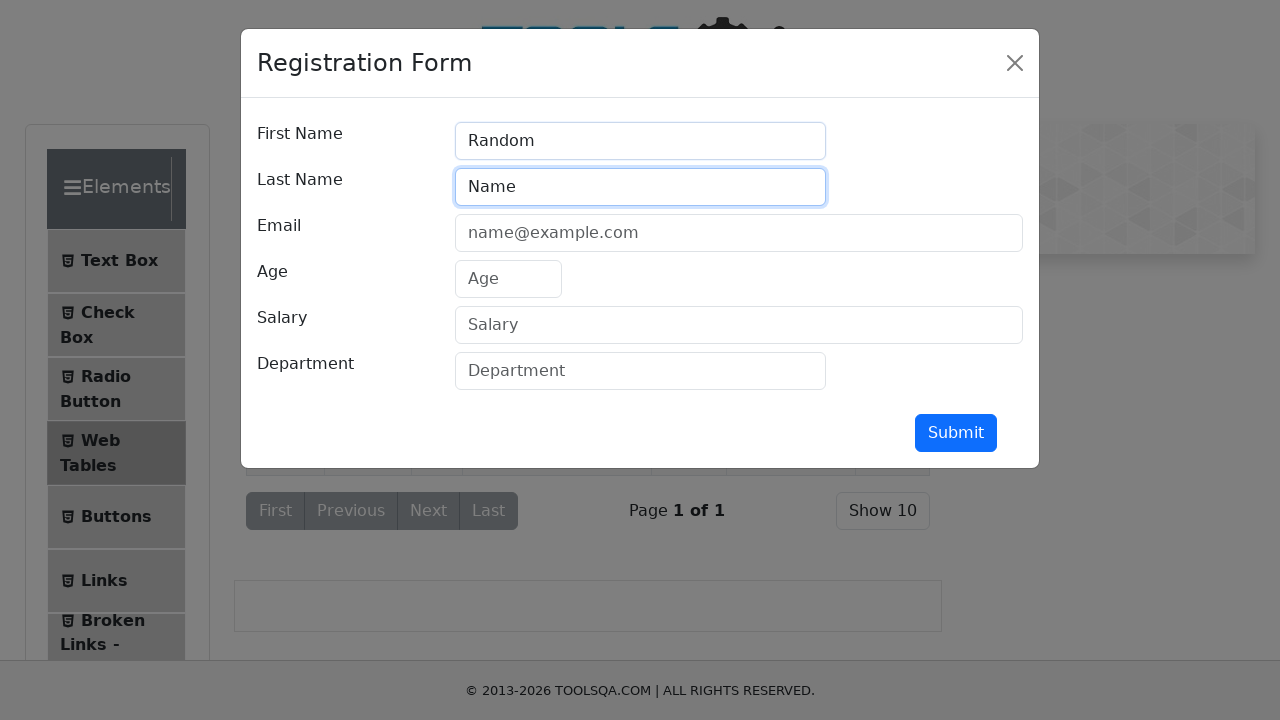

Filled email field with 'random@email.com' on #userEmail
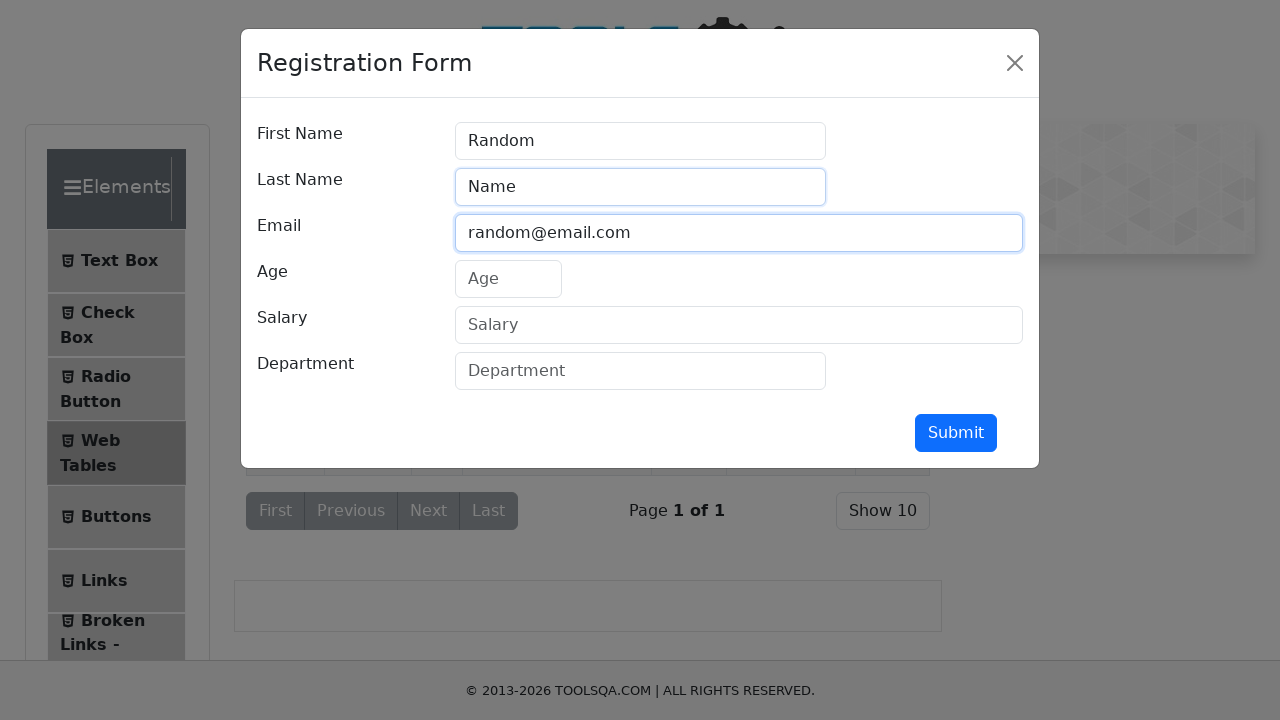

Filled age field with '40' on #age
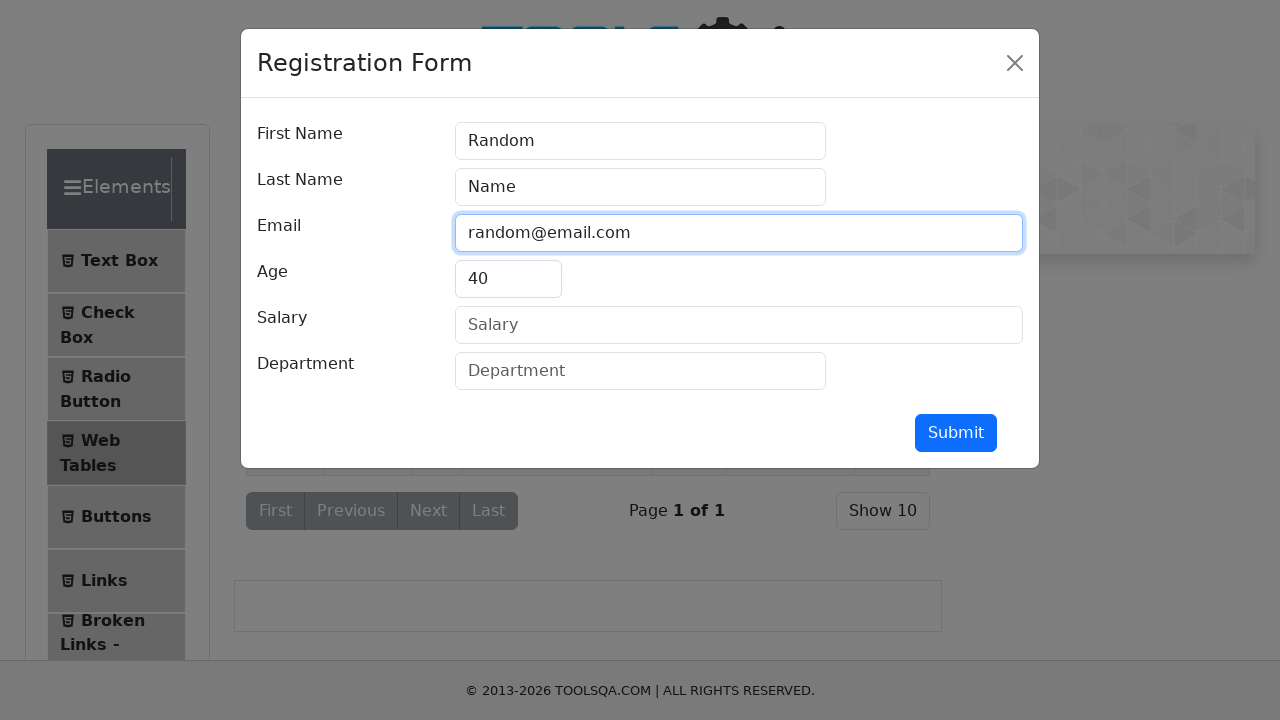

Filled salary field with '1000000' on #salary
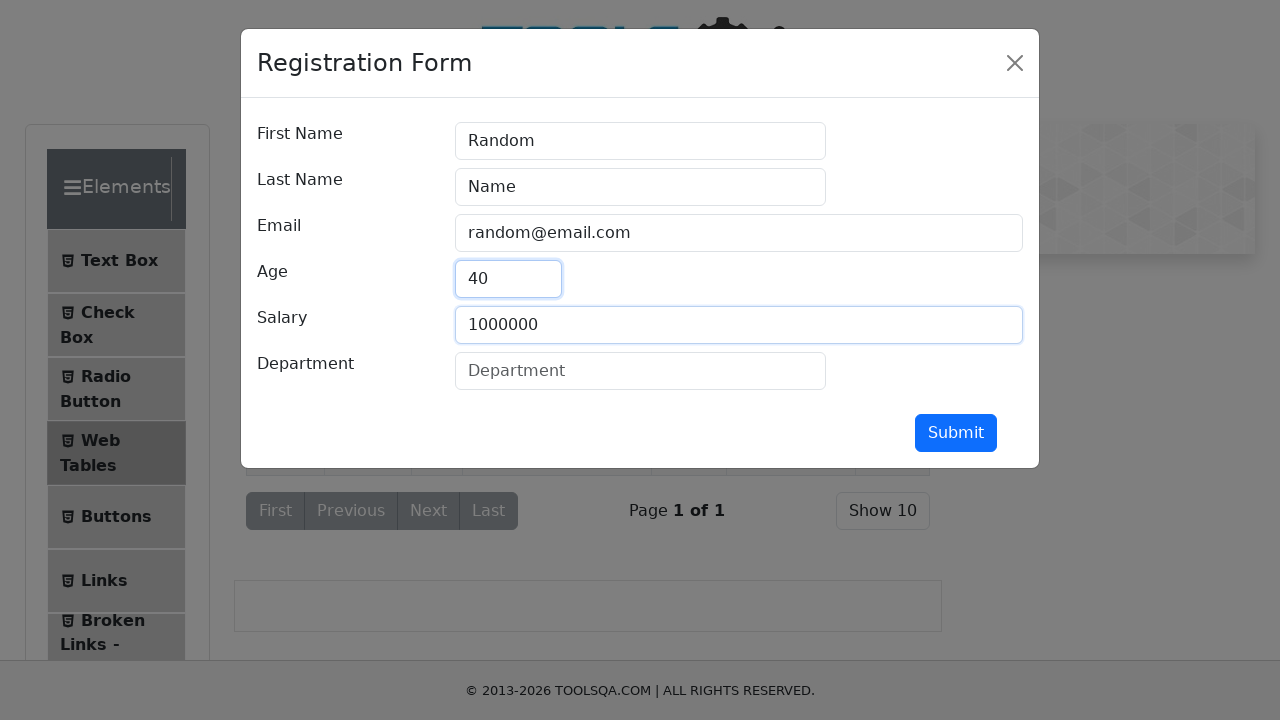

Filled department field with 'Doing Things Dept.' on #department
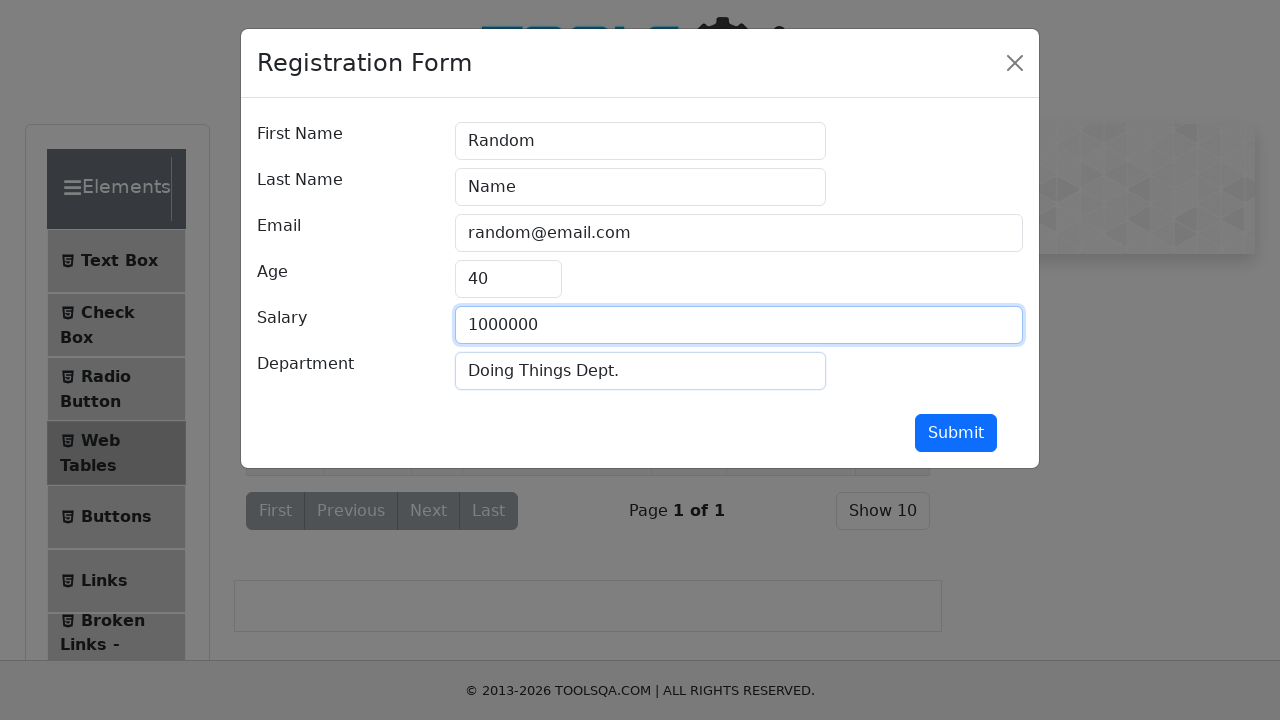

Scrolled submit button into view
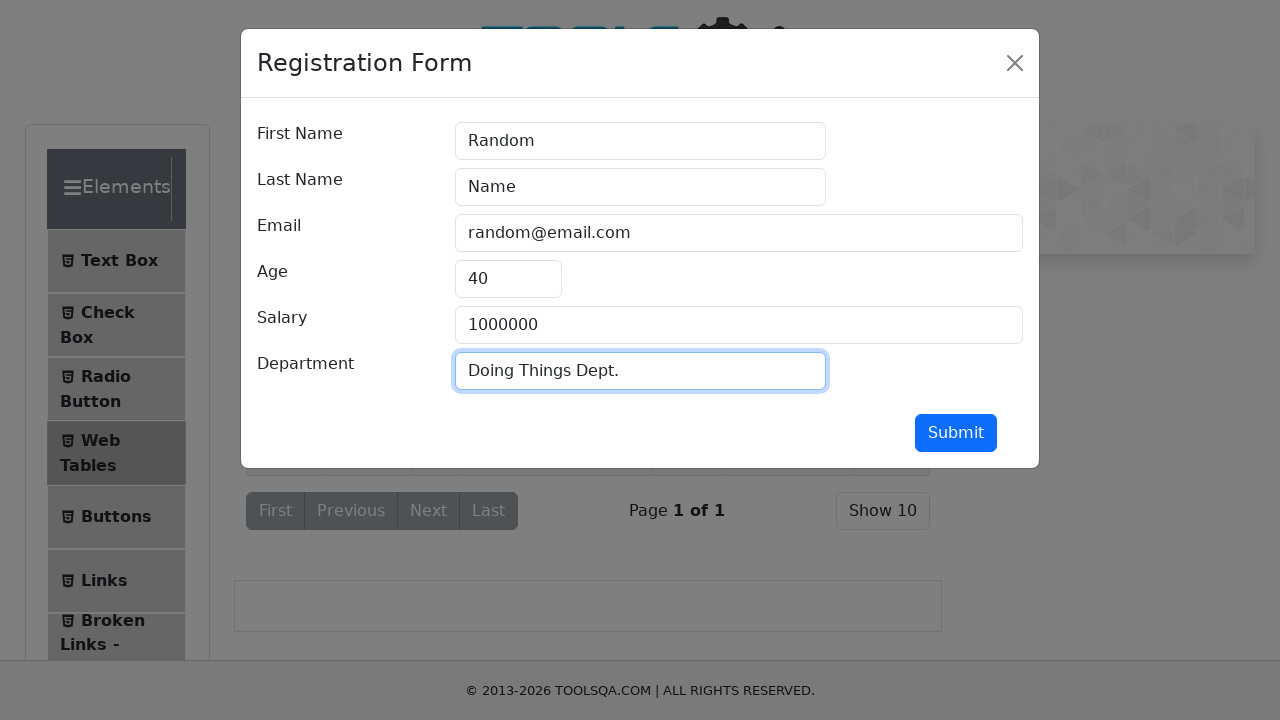

Clicked submit button to register user at (956, 433) on #submit
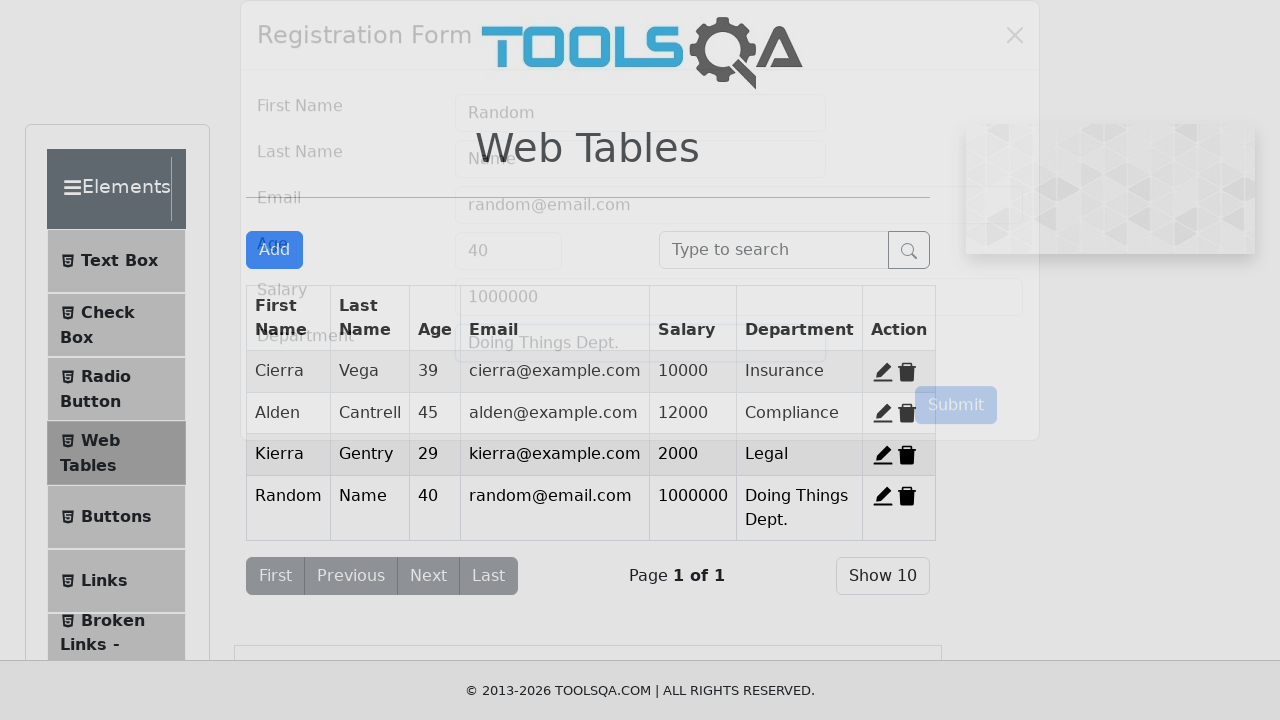

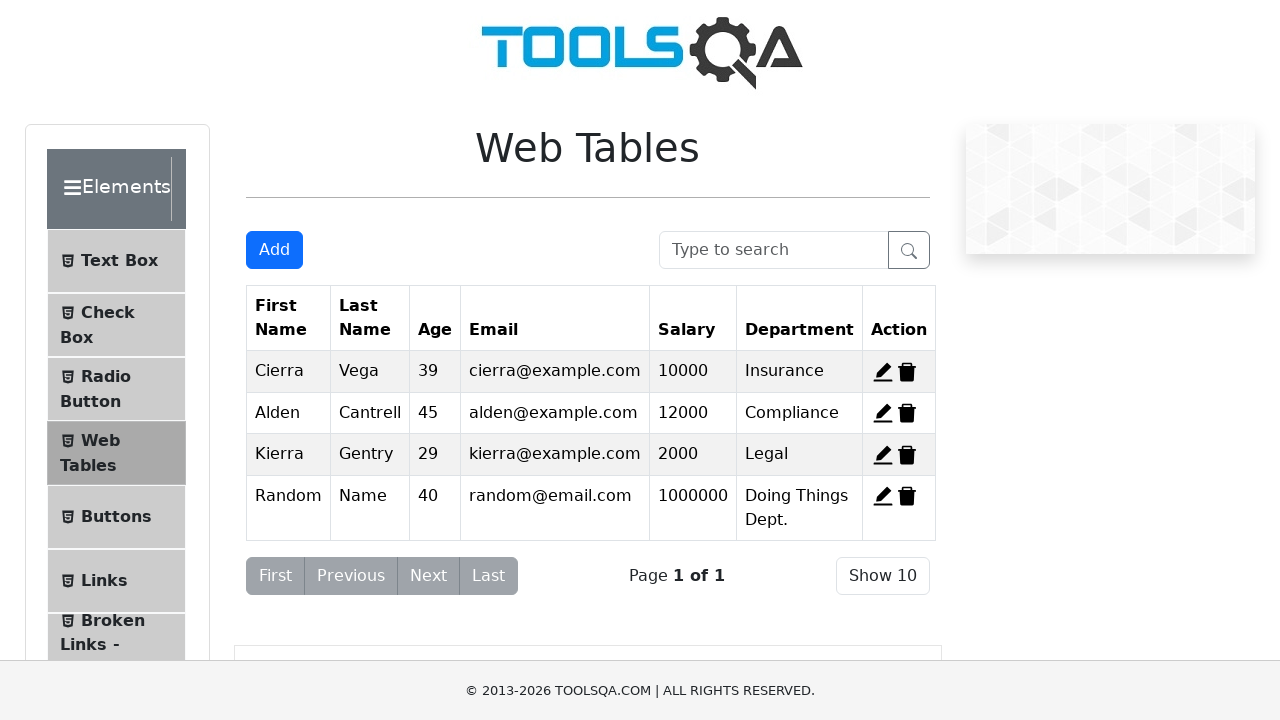